Tests that the "complete all" checkbox updates its state when individual items are completed or cleared.

Starting URL: https://demo.playwright.dev/todomvc

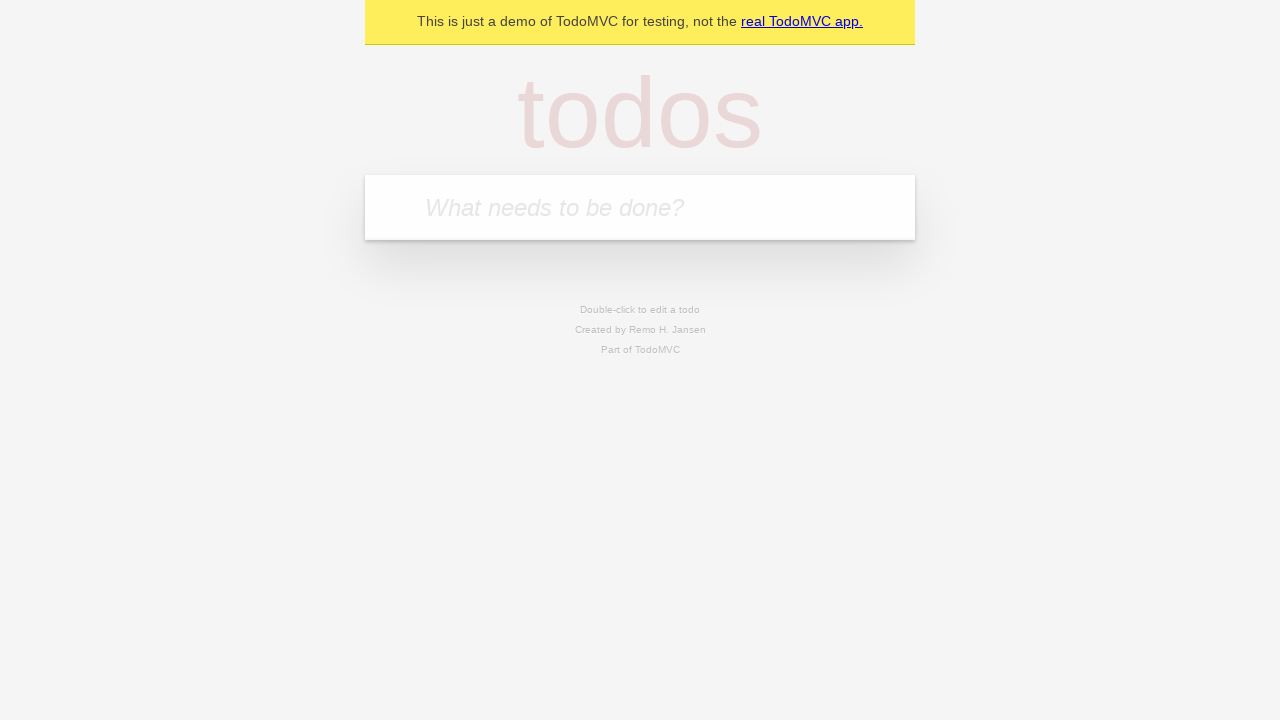

Filled todo input with 'buy some cheese' on internal:attr=[placeholder="What needs to be done?"i]
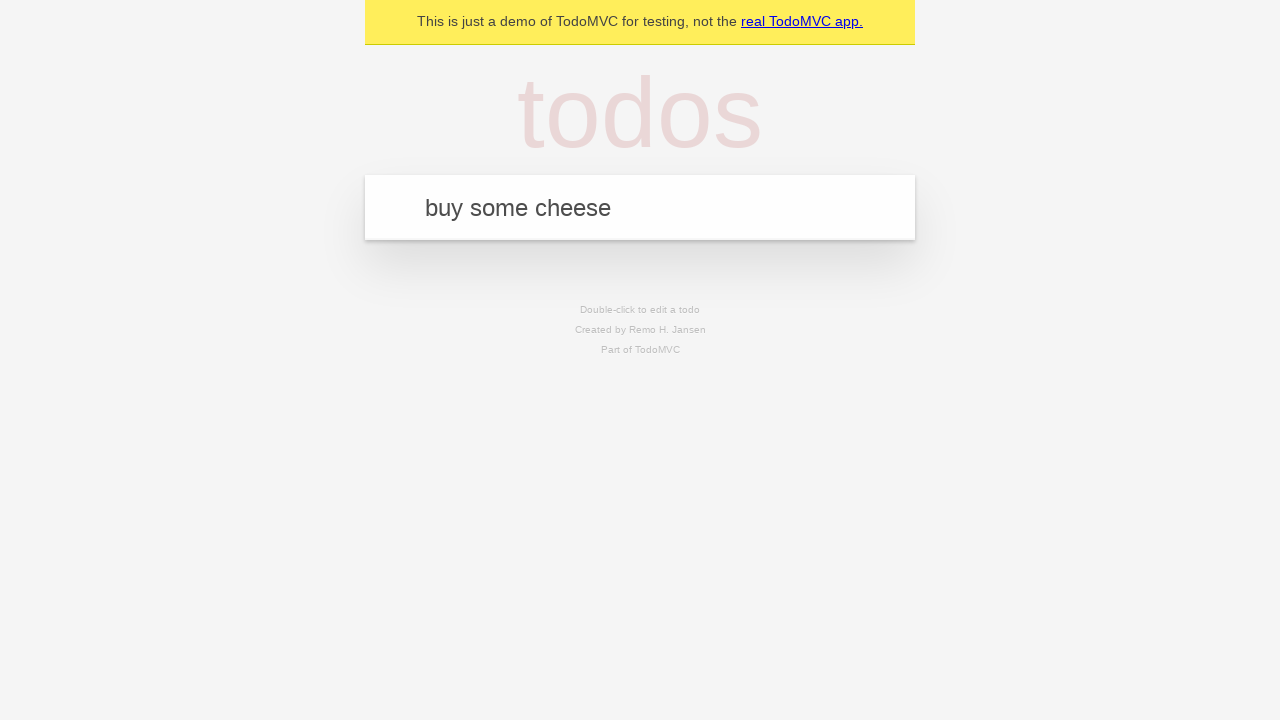

Pressed Enter to add first todo on internal:attr=[placeholder="What needs to be done?"i]
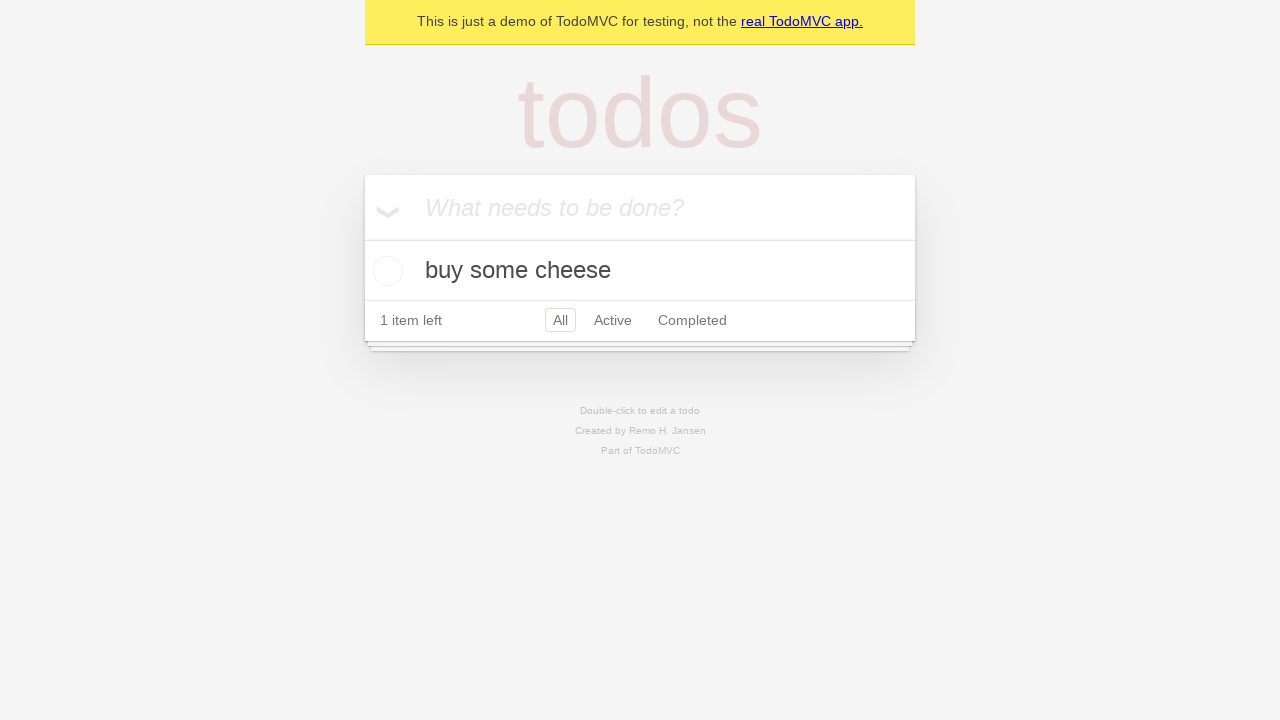

Filled todo input with 'feed the cat' on internal:attr=[placeholder="What needs to be done?"i]
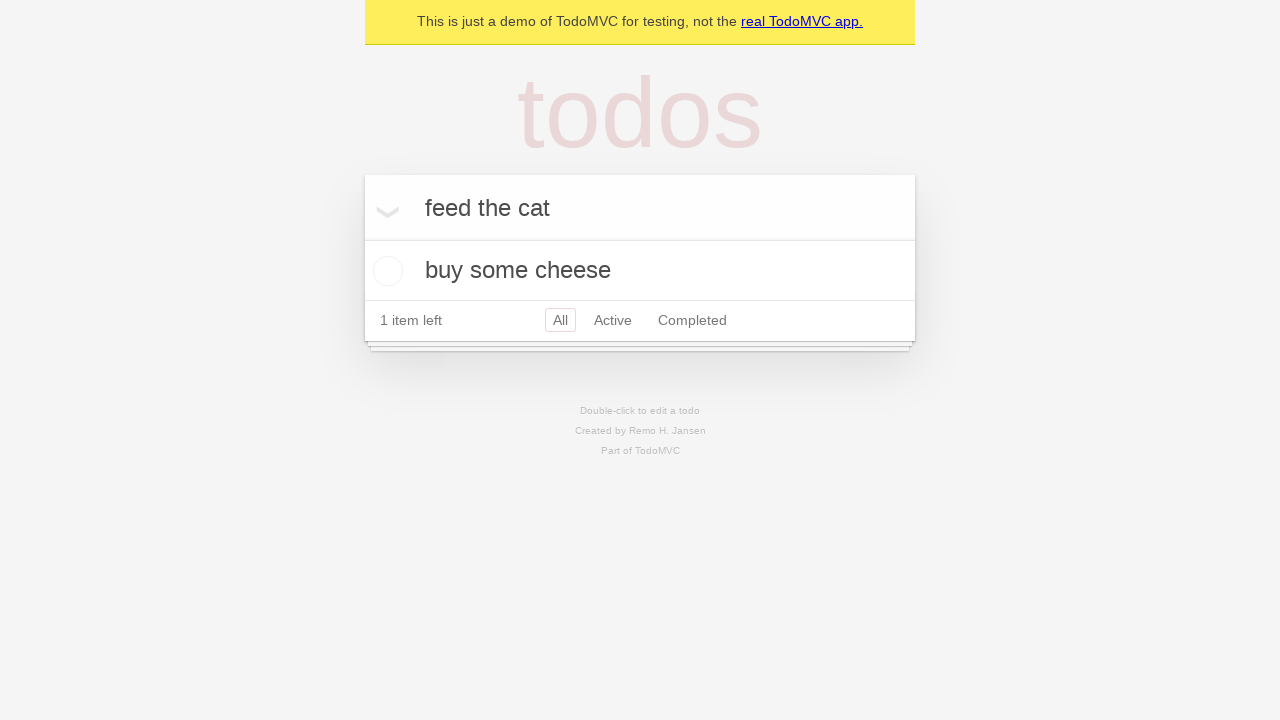

Pressed Enter to add second todo on internal:attr=[placeholder="What needs to be done?"i]
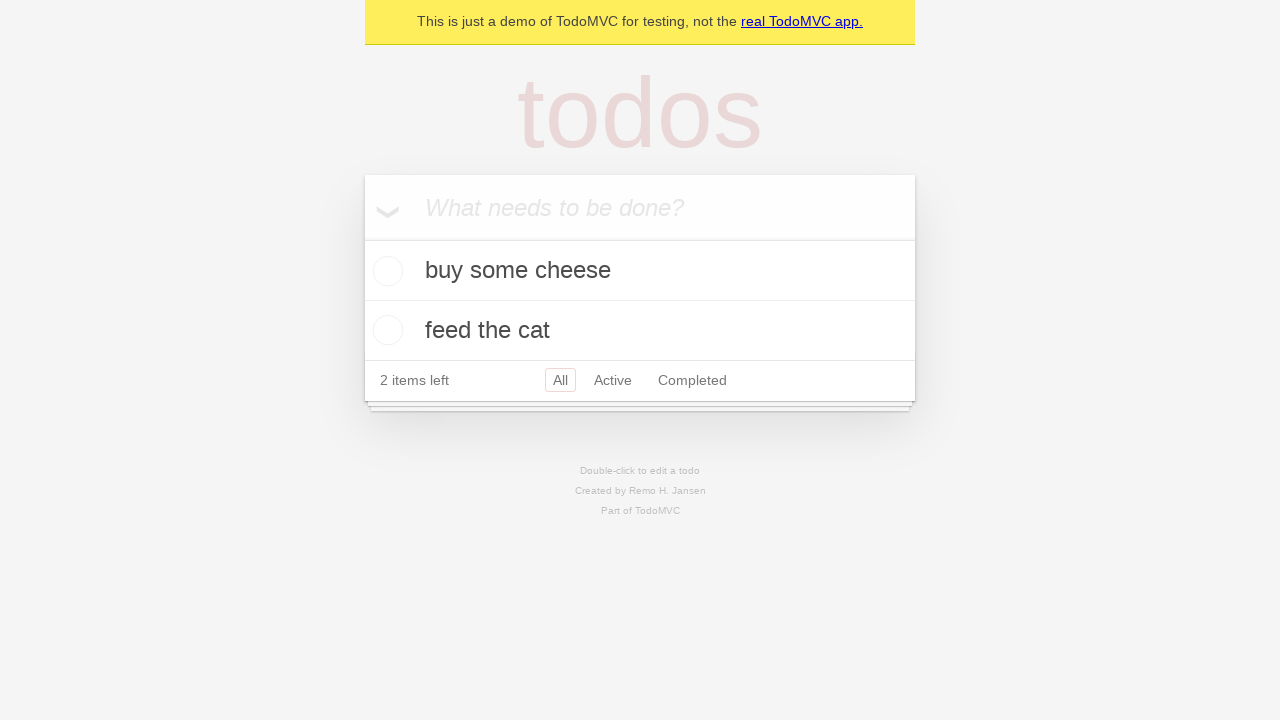

Filled todo input with 'book a doctors appointment' on internal:attr=[placeholder="What needs to be done?"i]
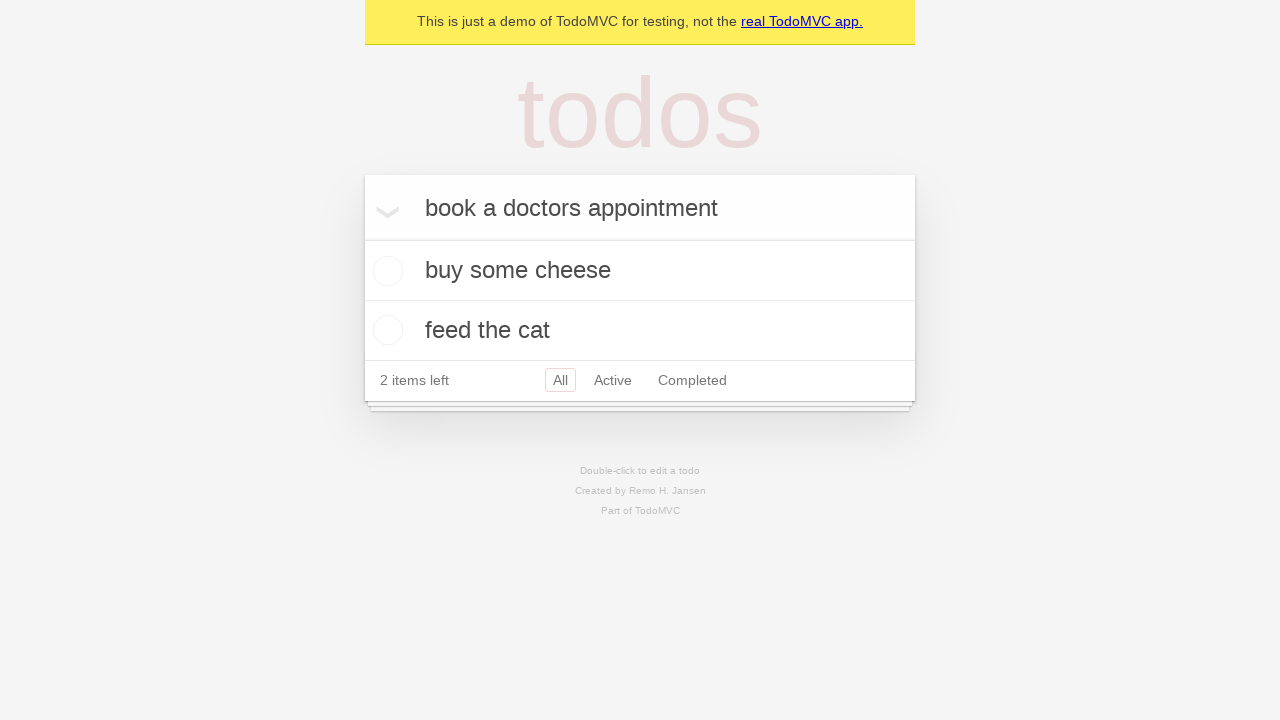

Pressed Enter to add third todo on internal:attr=[placeholder="What needs to be done?"i]
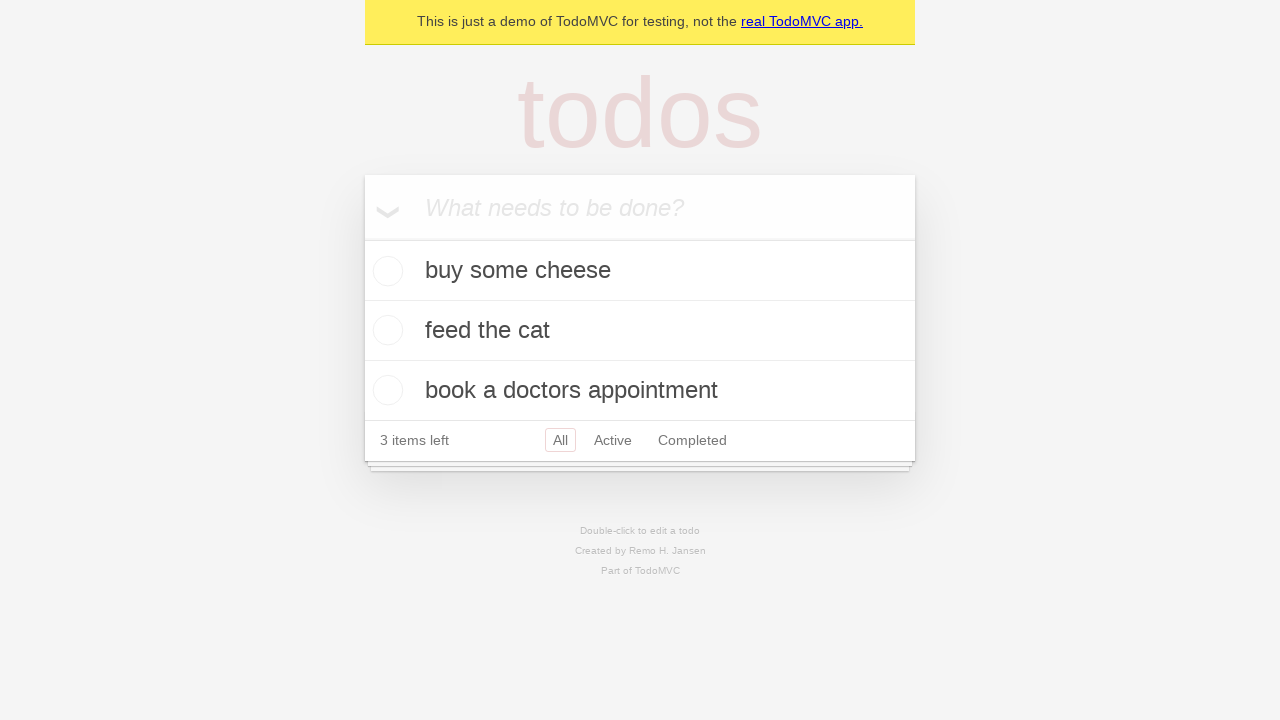

Checked 'Mark all as complete' checkbox at (362, 238) on internal:label="Mark all as complete"i
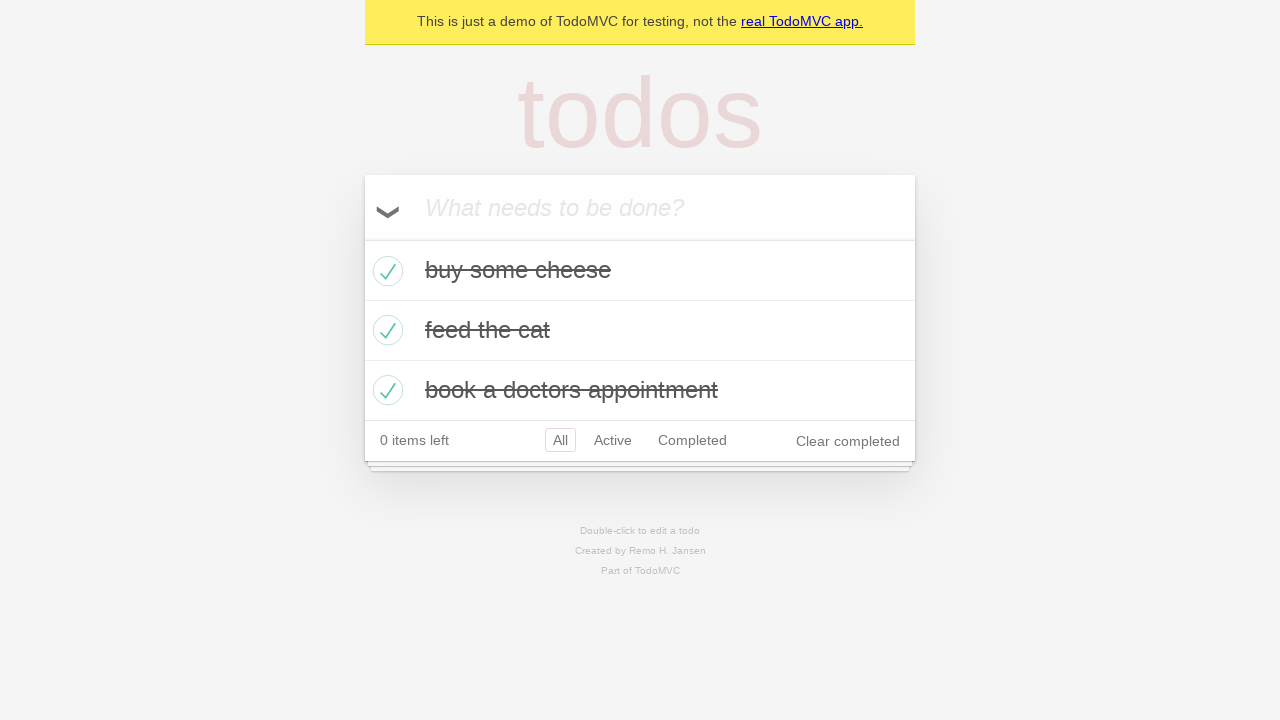

Unchecked the first todo item at (385, 271) on internal:testid=[data-testid="todo-item"s] >> nth=0 >> internal:role=checkbox
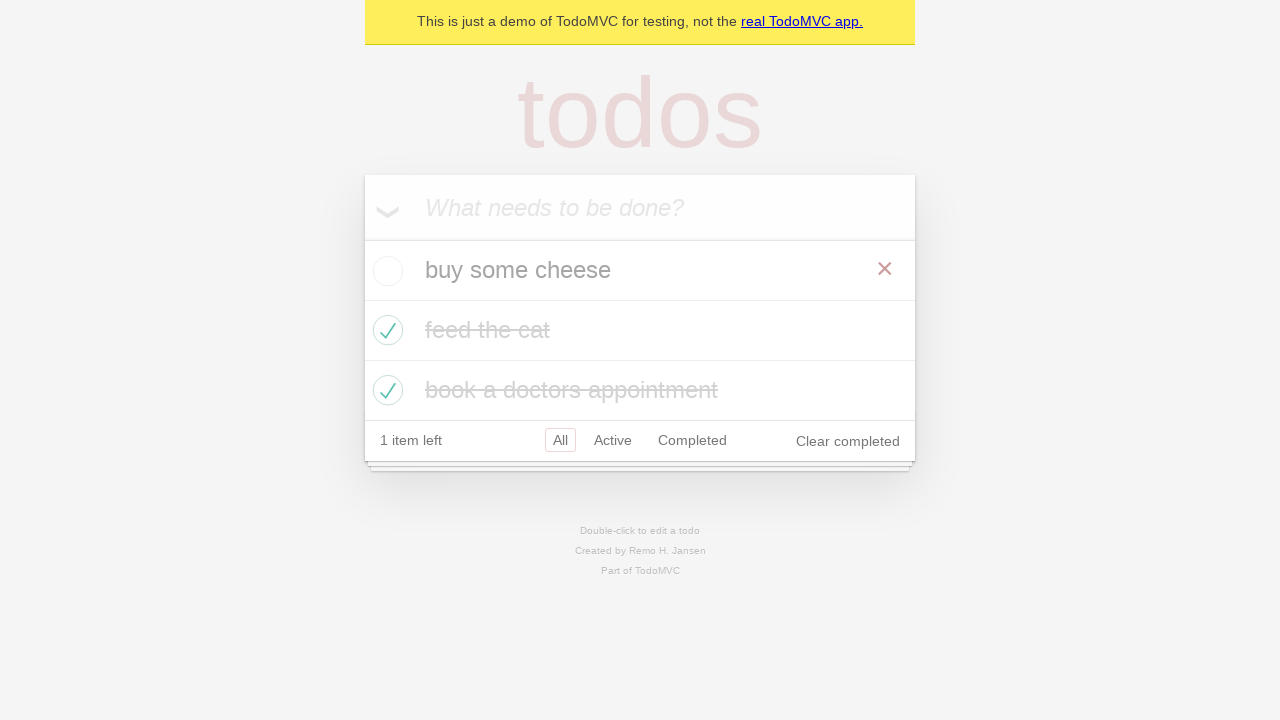

Checked the first todo item again at (385, 271) on internal:testid=[data-testid="todo-item"s] >> nth=0 >> internal:role=checkbox
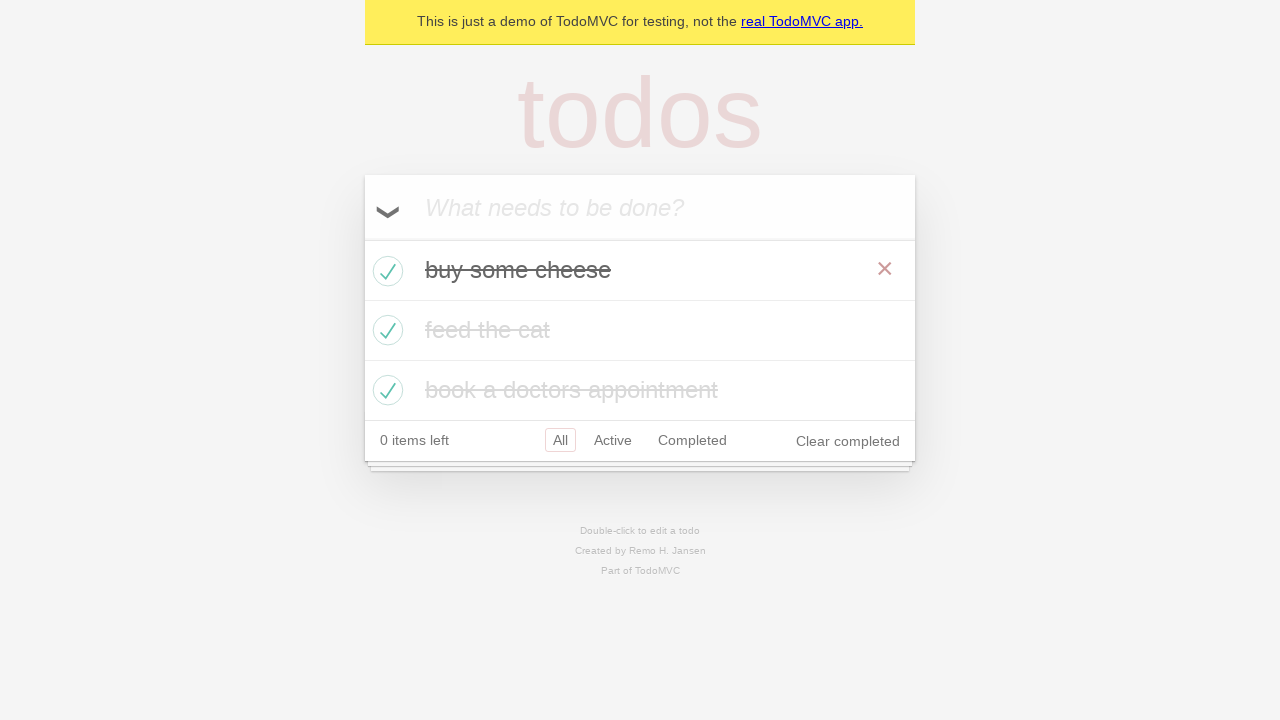

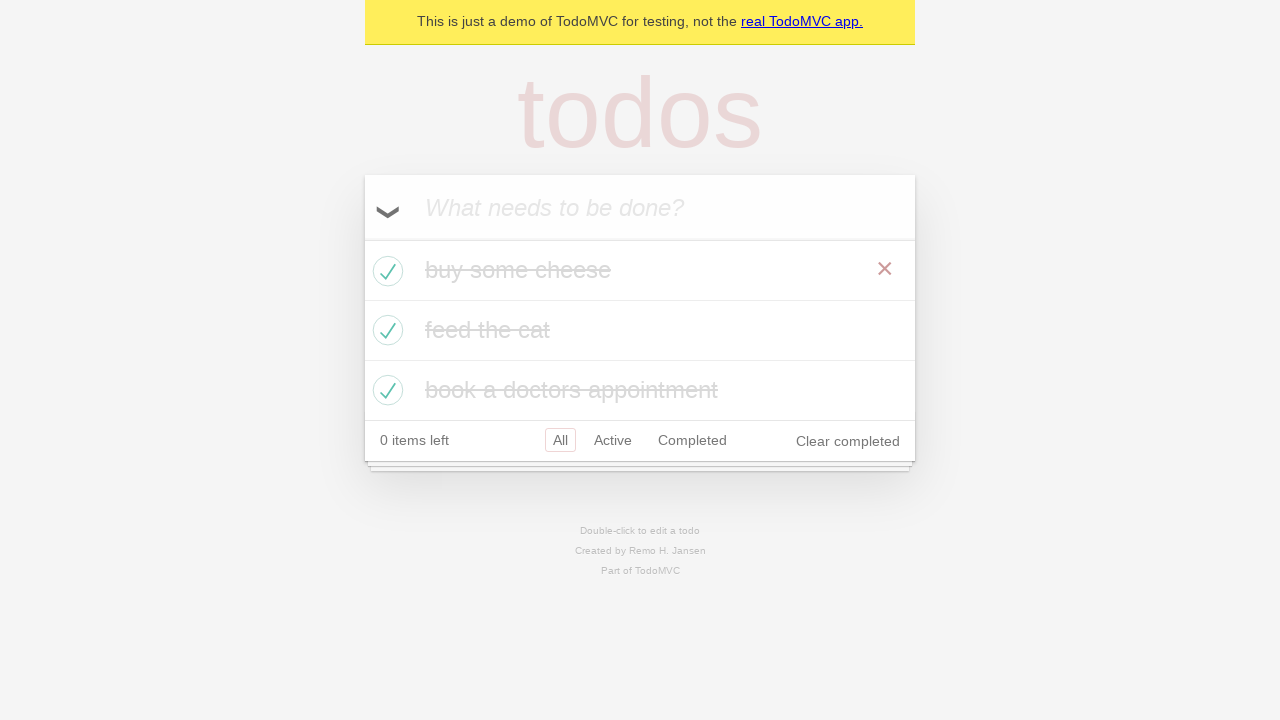